Tests JS Confirm by clicking the confirm button, accepting the alert, and verifying the result message shows "You clicked: Ok".

Starting URL: https://the-internet.herokuapp.com/javascript_alerts

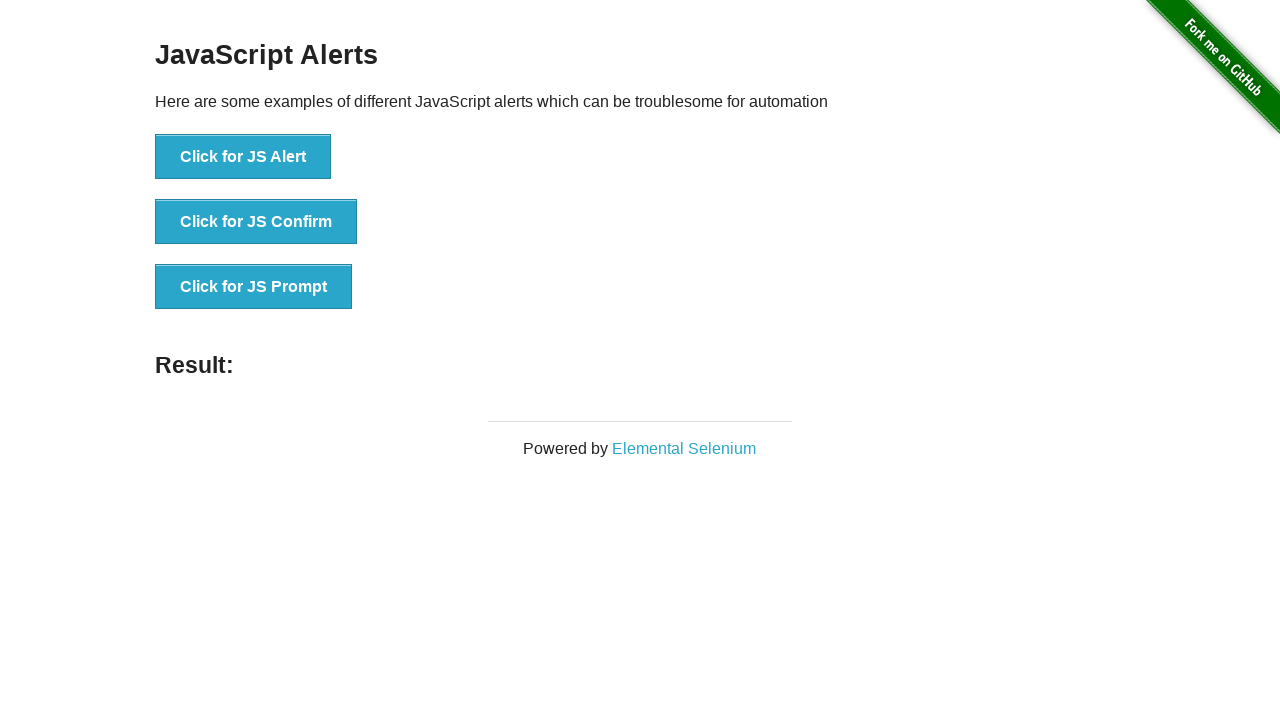

Set up dialog handler to accept confirm alert
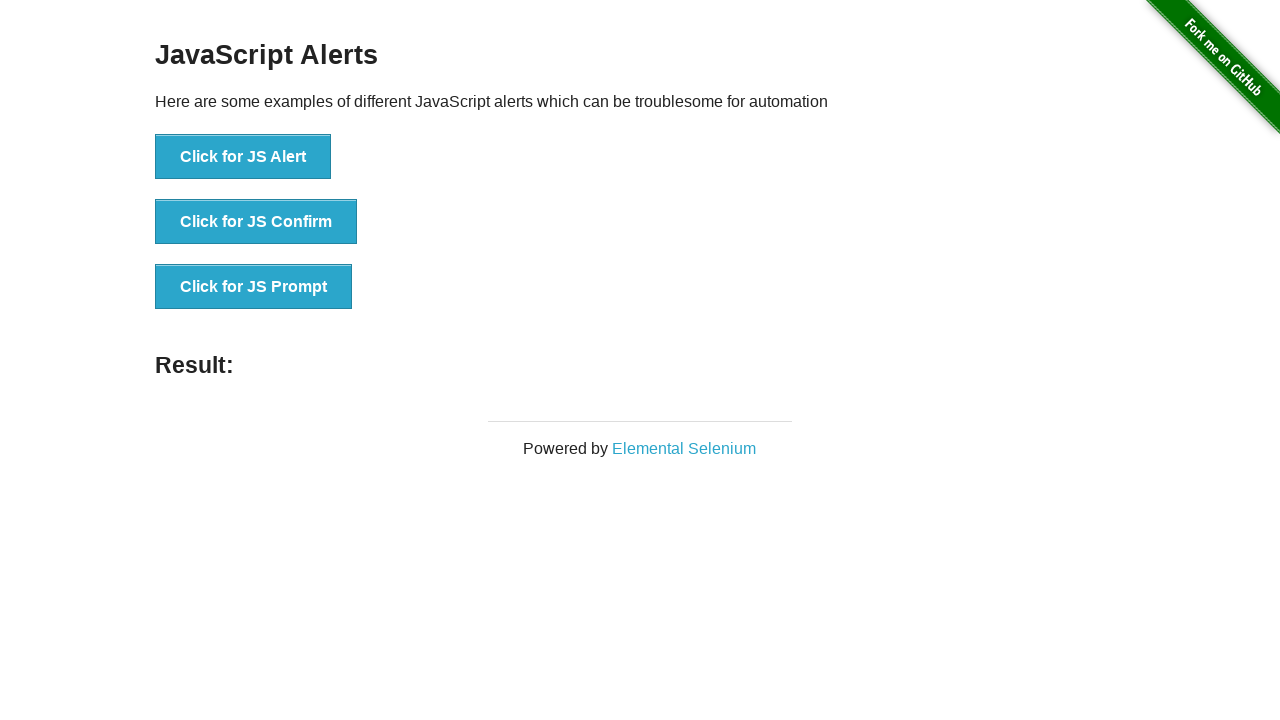

Clicked the JS Confirm button at (256, 222) on button[onclick*='jsConfirm']
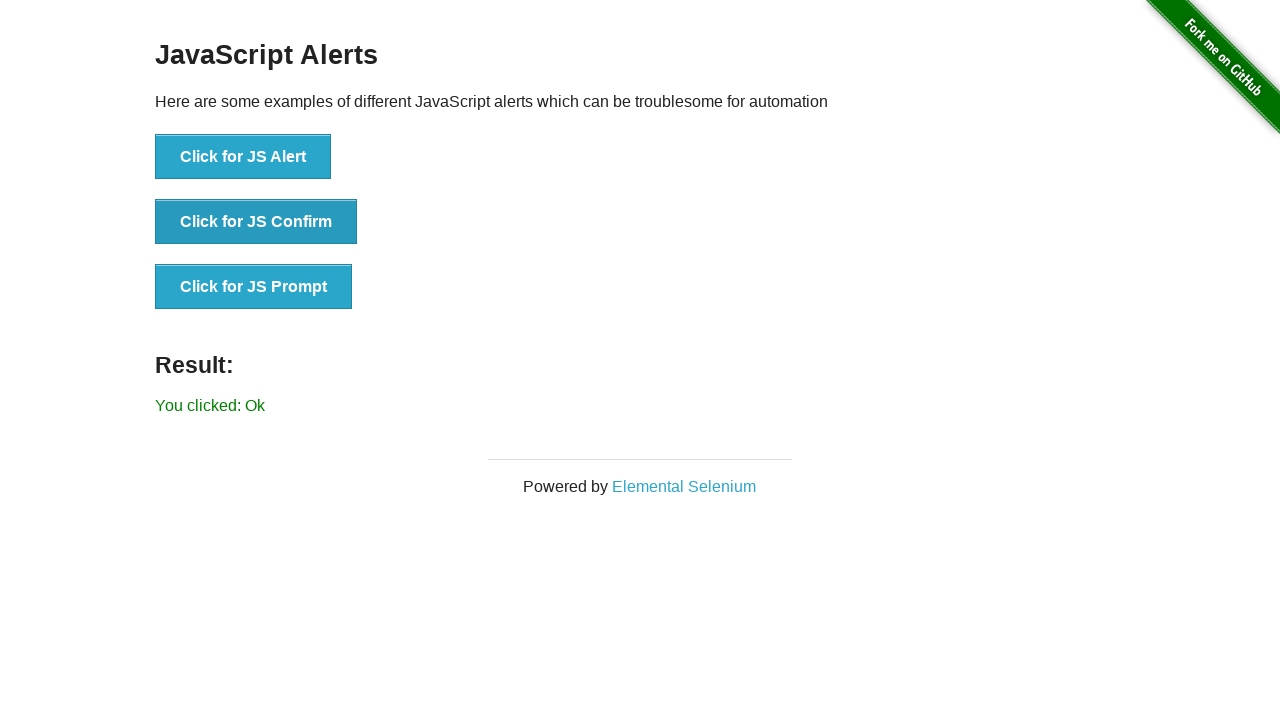

Result message appeared after confirming alert
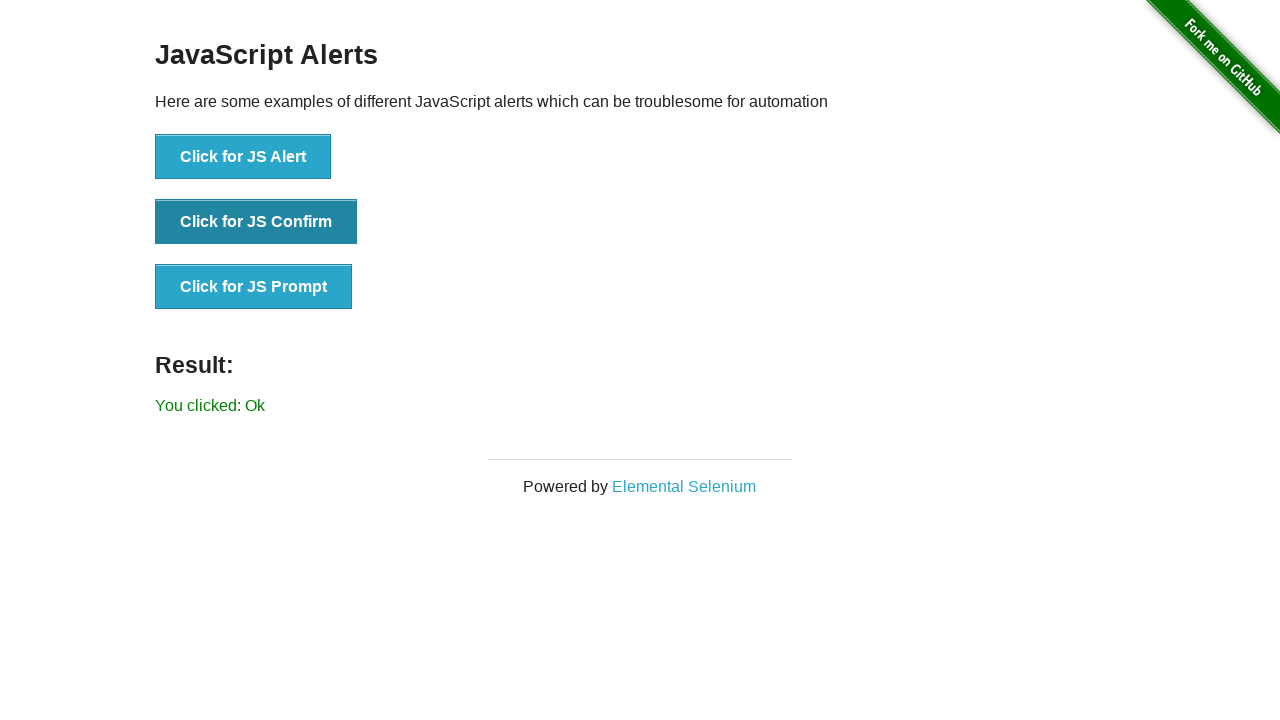

Retrieved result message text: 'You clicked: Ok'
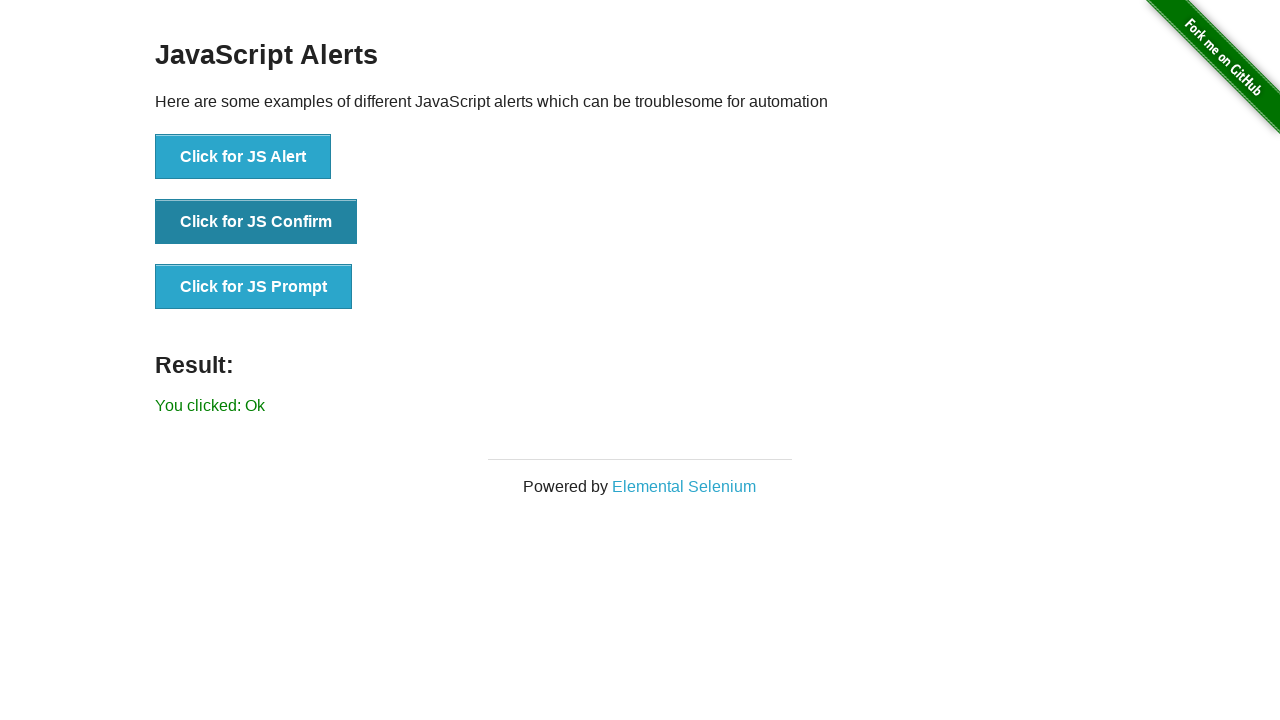

Verified result message contains 'You clicked: Ok'
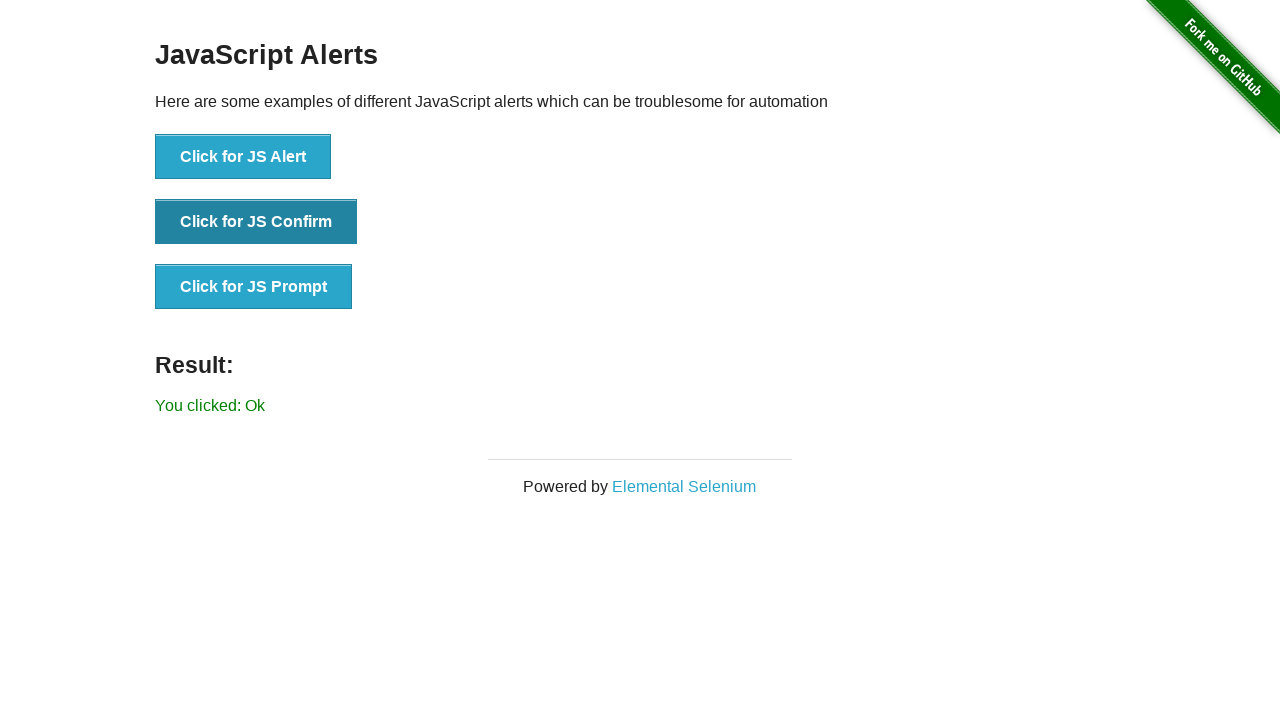

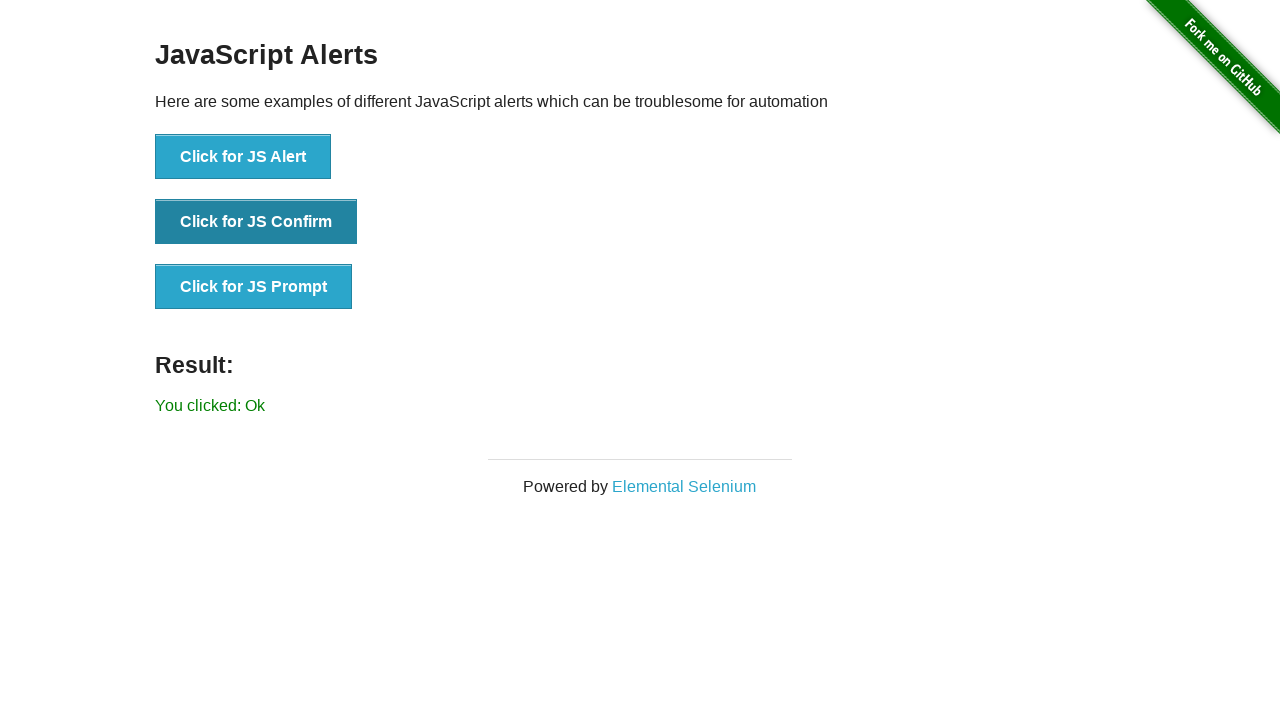